Tests radio button and checkbox interactions on a practice form

Starting URL: https://demoqa.com/automation-practice-form

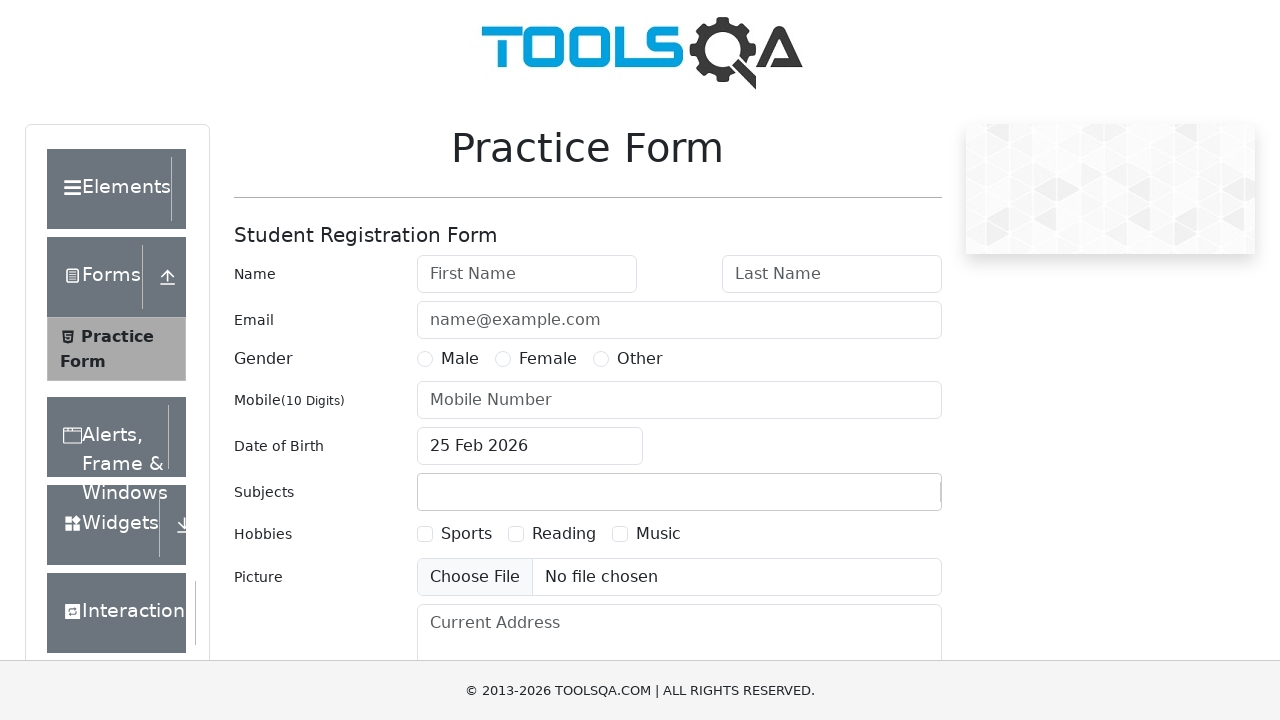

Clicked Male radio button at (460, 359) on xpath=//label[normalize-space()='Male']
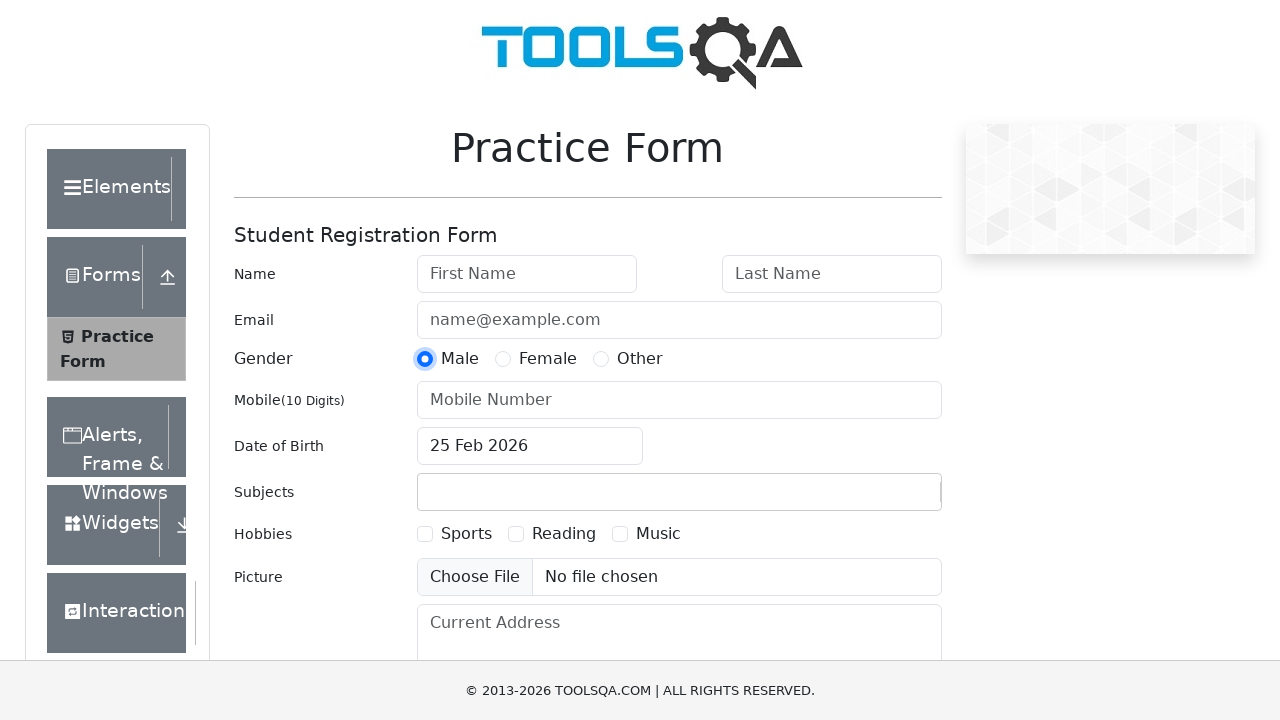

Clicked Female radio button at (548, 359) on xpath=//label[normalize-space()='Female']
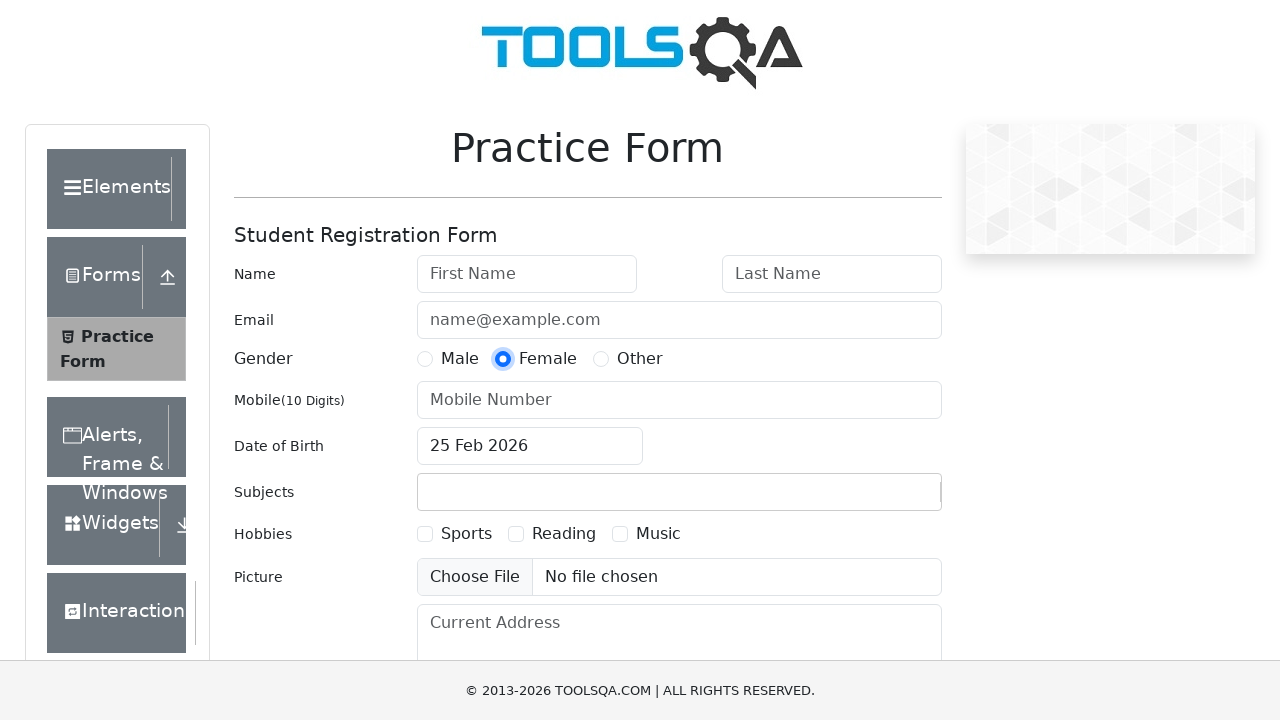

Checked Music checkbox at (658, 534) on xpath=//label[normalize-space()='Music']
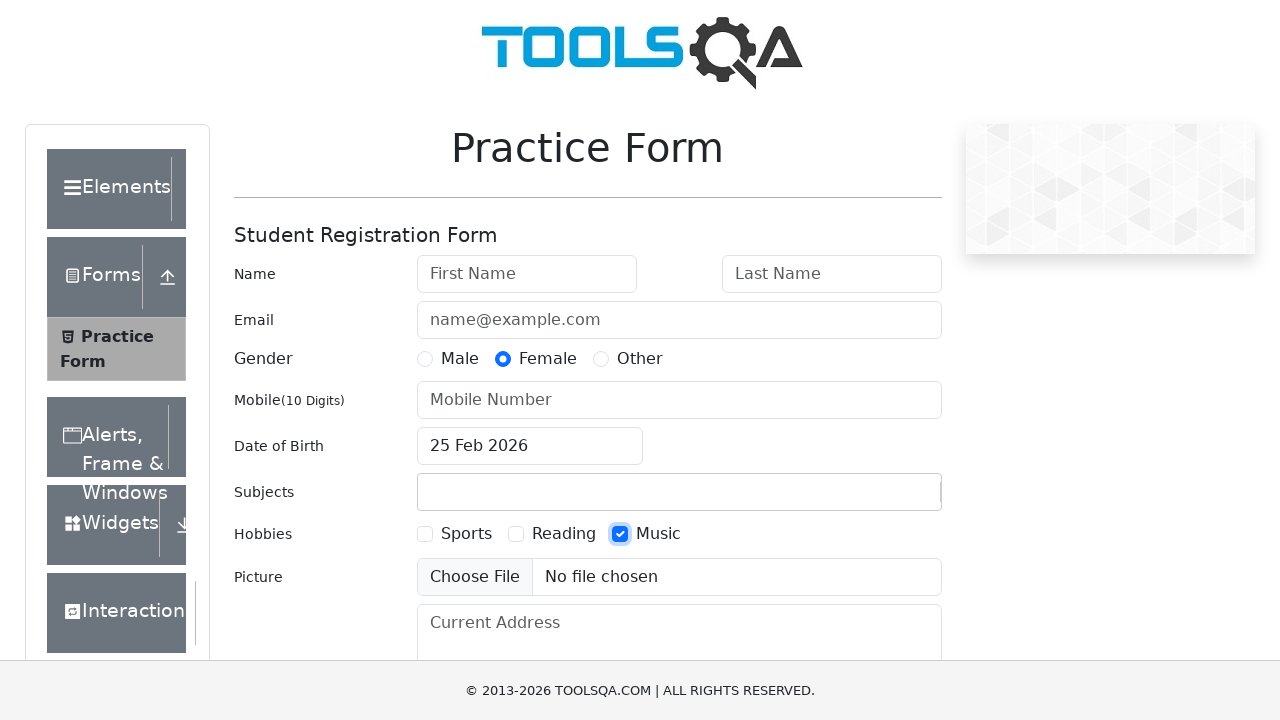

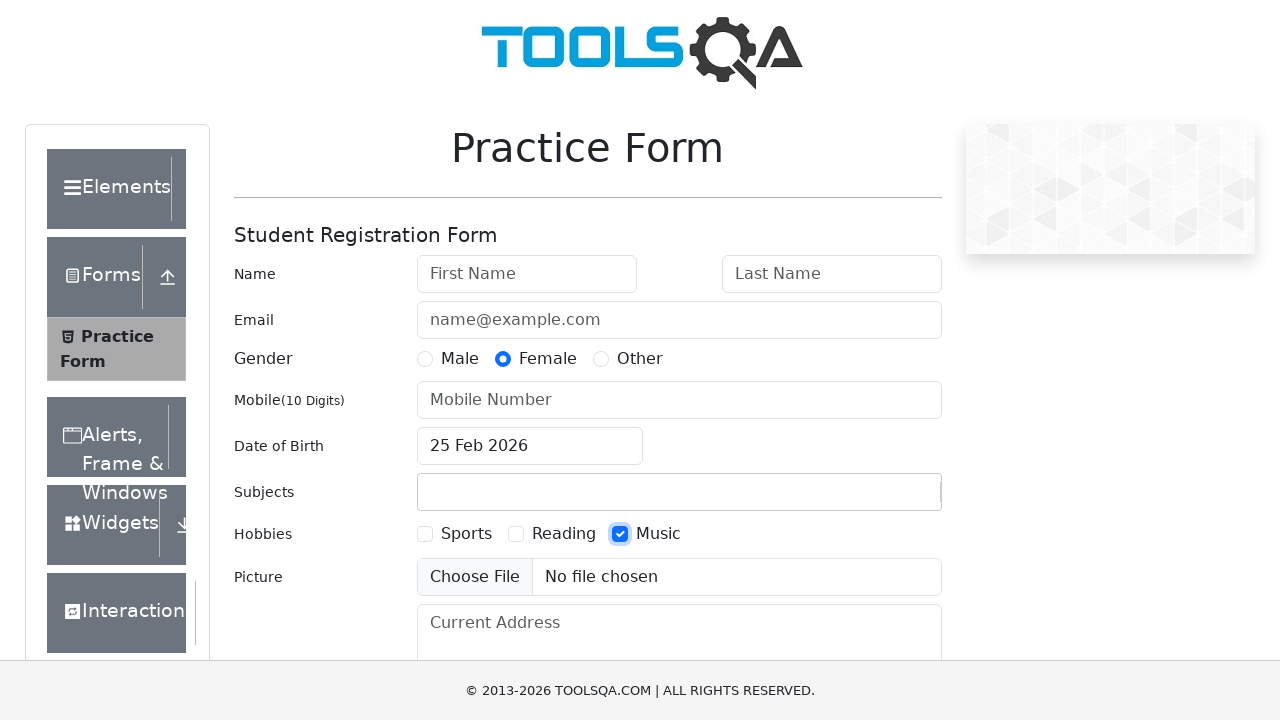